Tests drag and drop functionality by dragging an element from source to target within an iframe on the jQuery UI demo page

Starting URL: https://jqueryui.com/droppable/

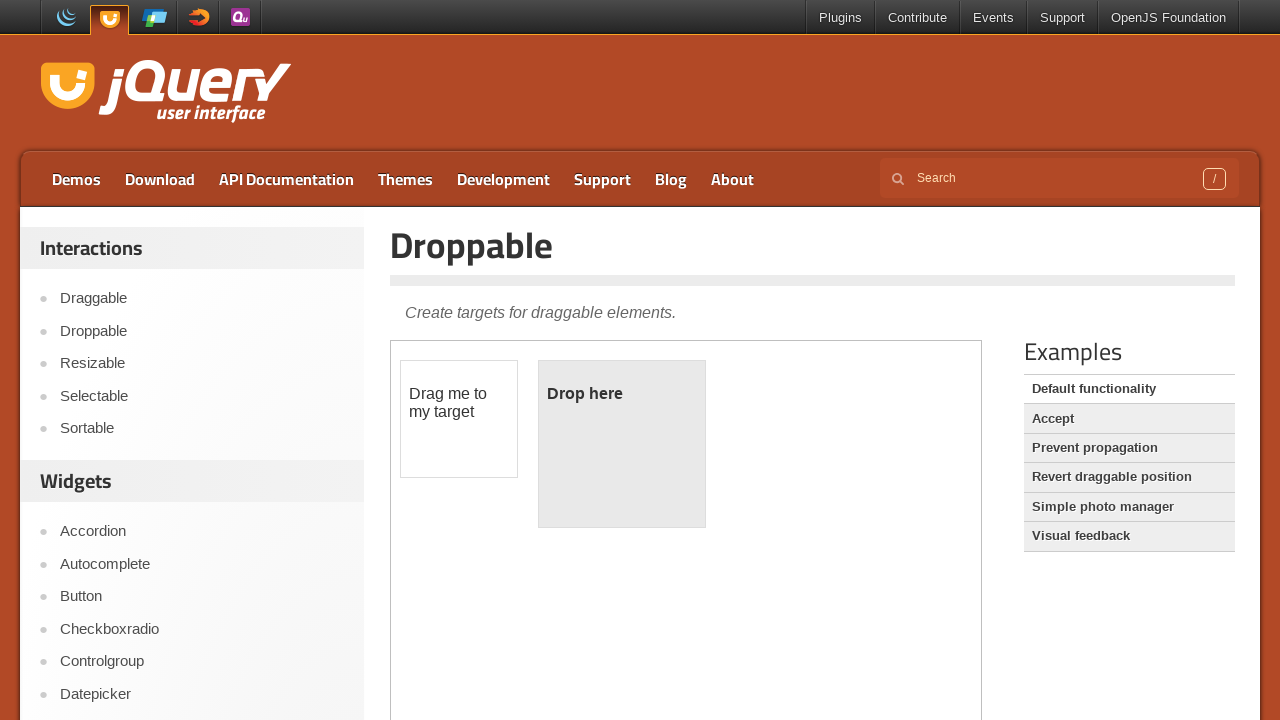

Navigated to jQuery UI droppable demo page
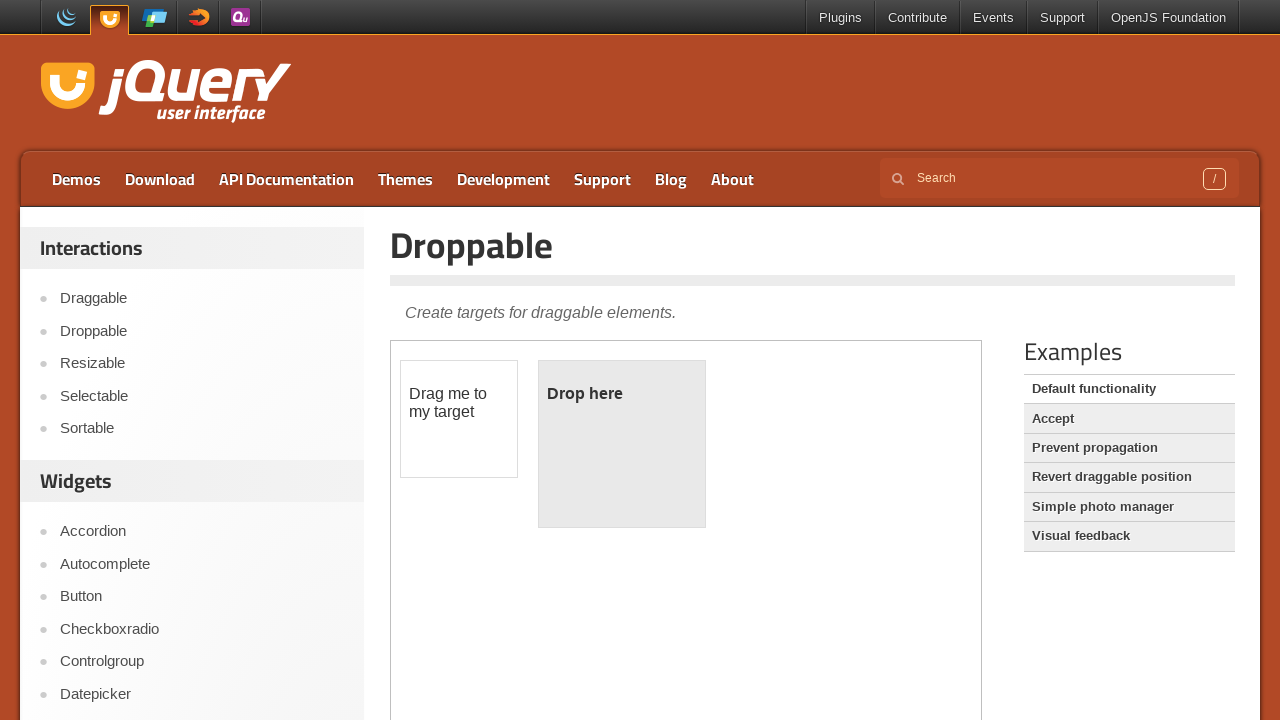

Located the demo iframe
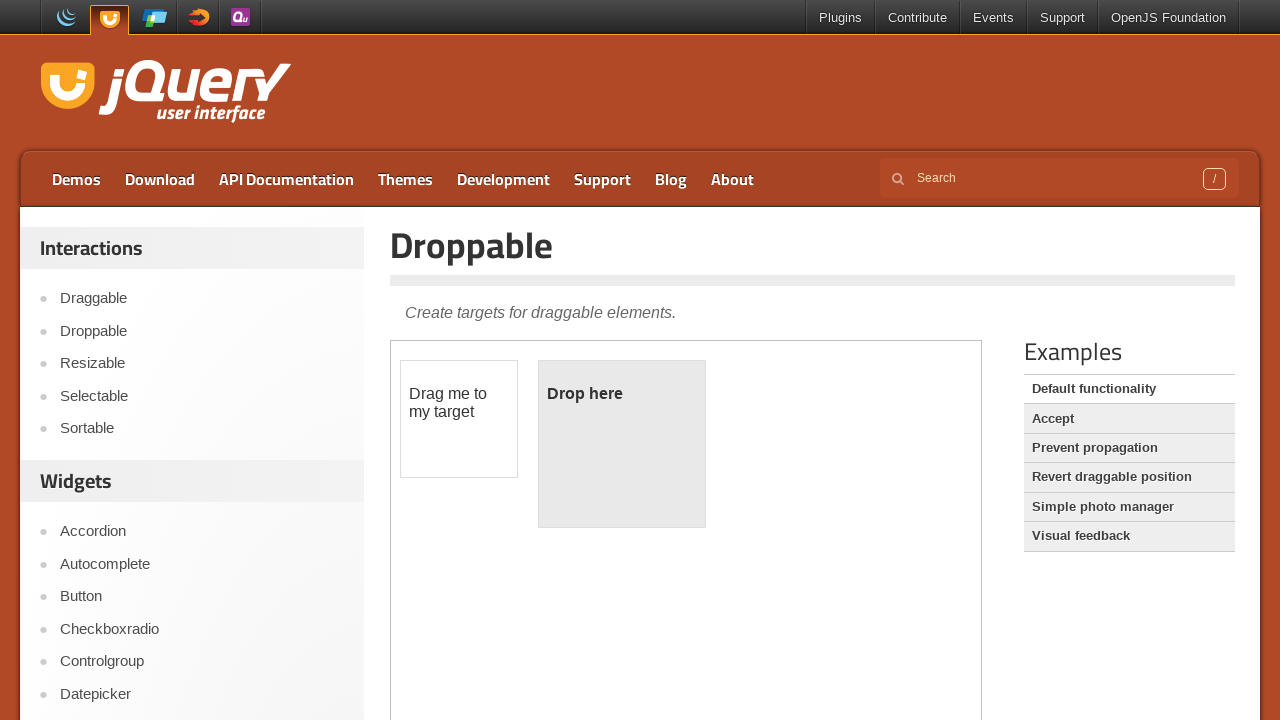

Located draggable element
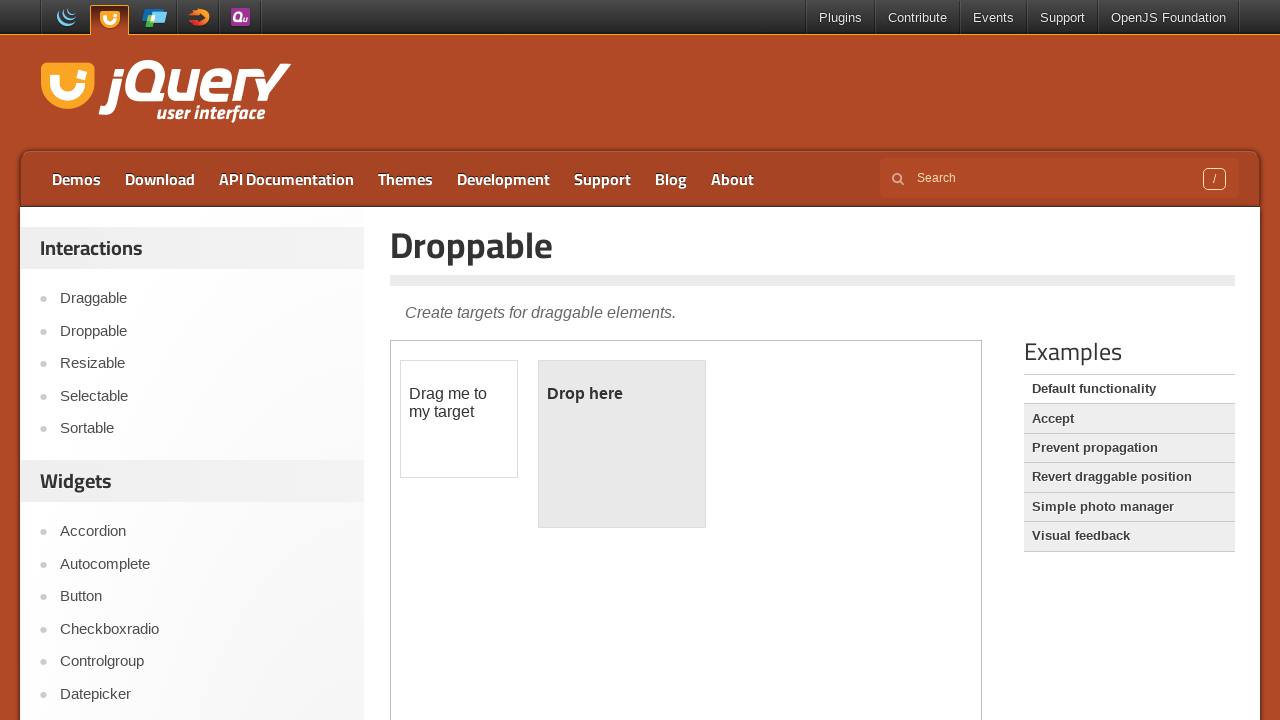

Located droppable element
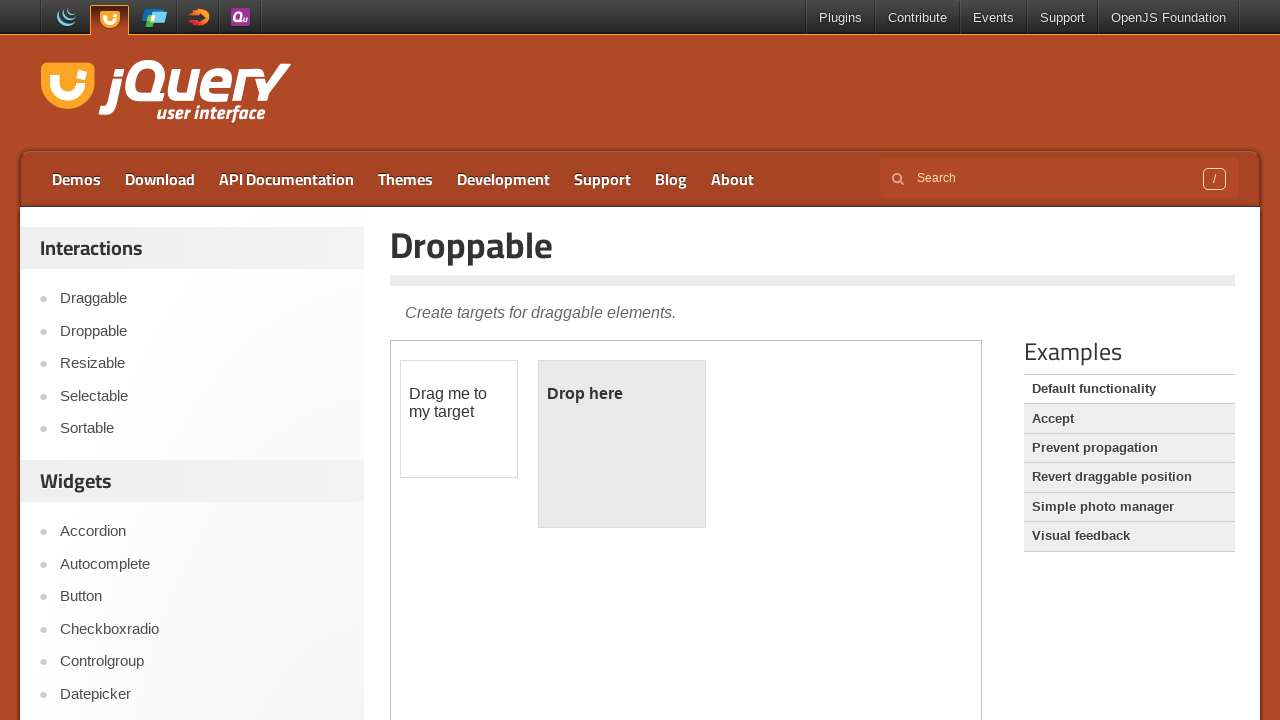

Dragged draggable element to droppable element at (622, 444)
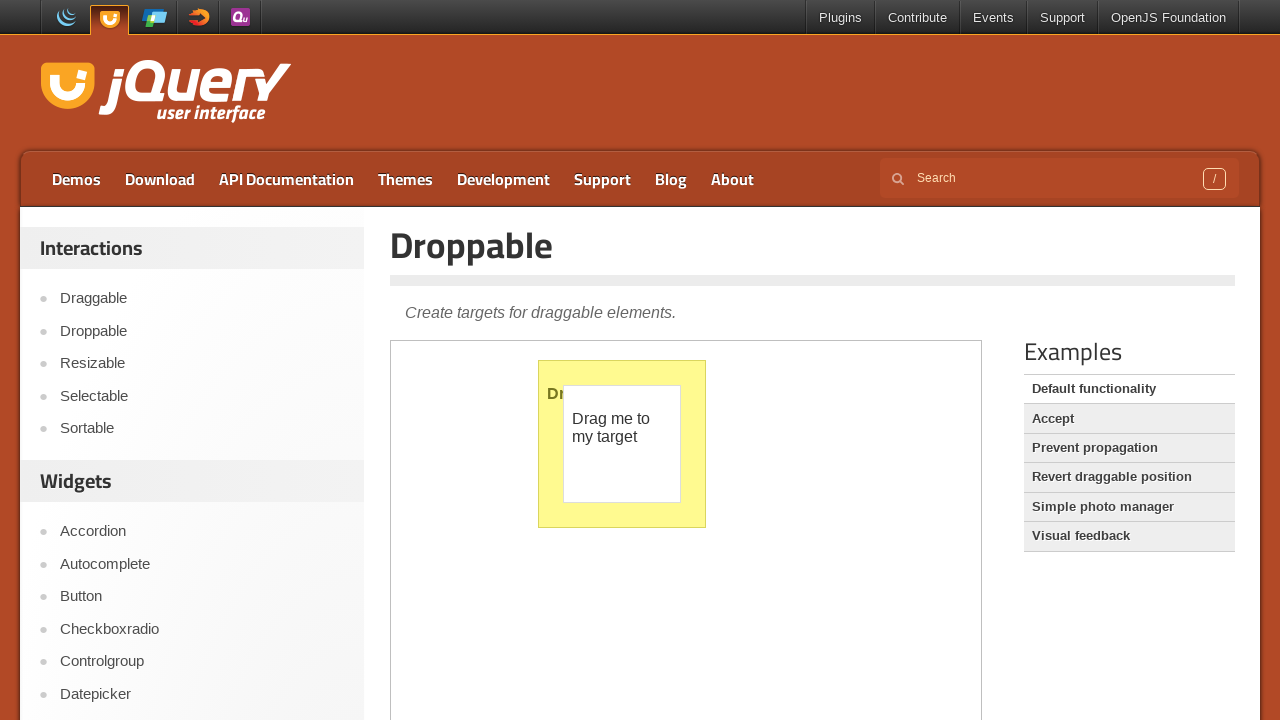

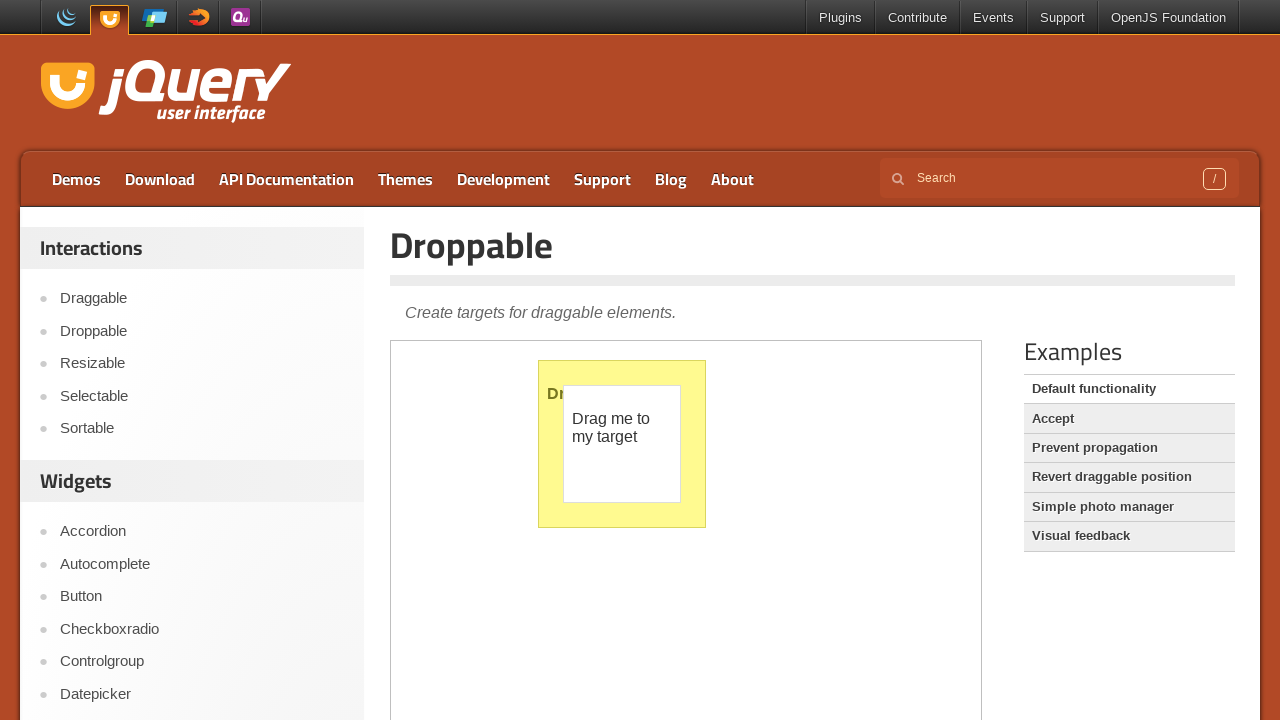